Tests form submission with an empty name field and verifies the greeting message displayed

Starting URL: https://lm.skillbox.cc/qa_tester/module01/

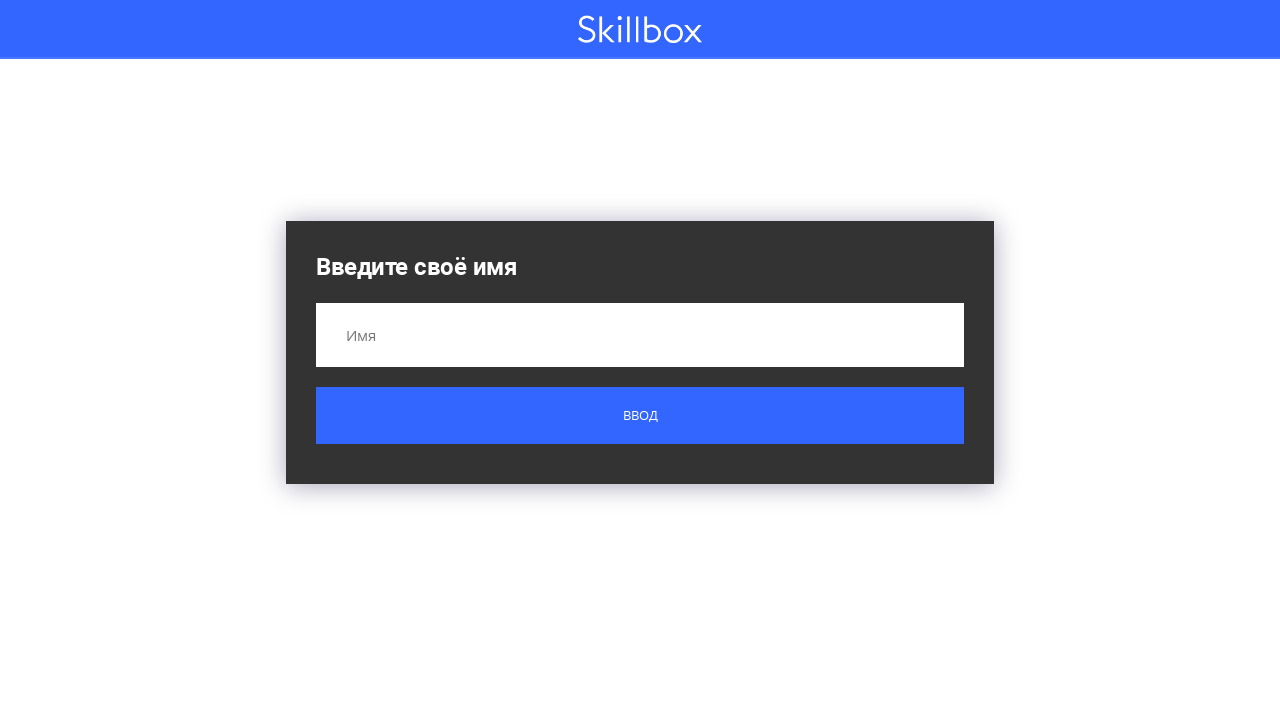

Cleared the name field to test empty submission on input[name='name']
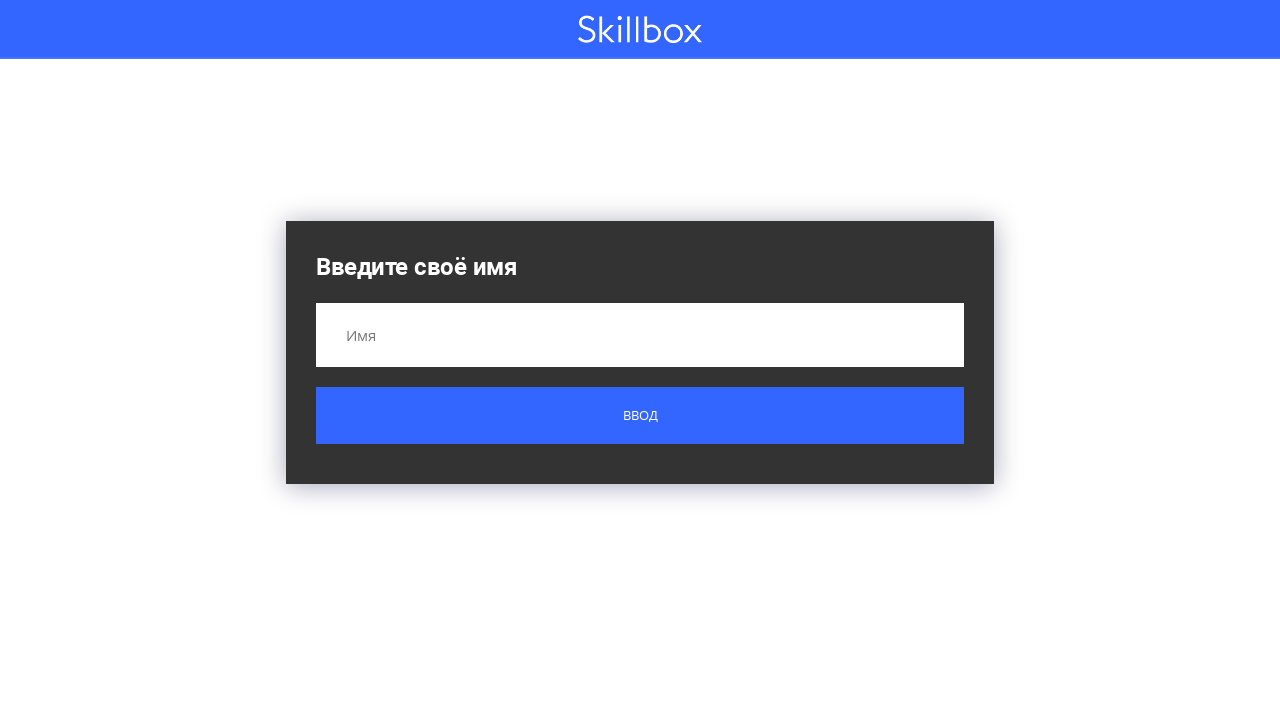

Clicked the submit button at (640, 416) on .button
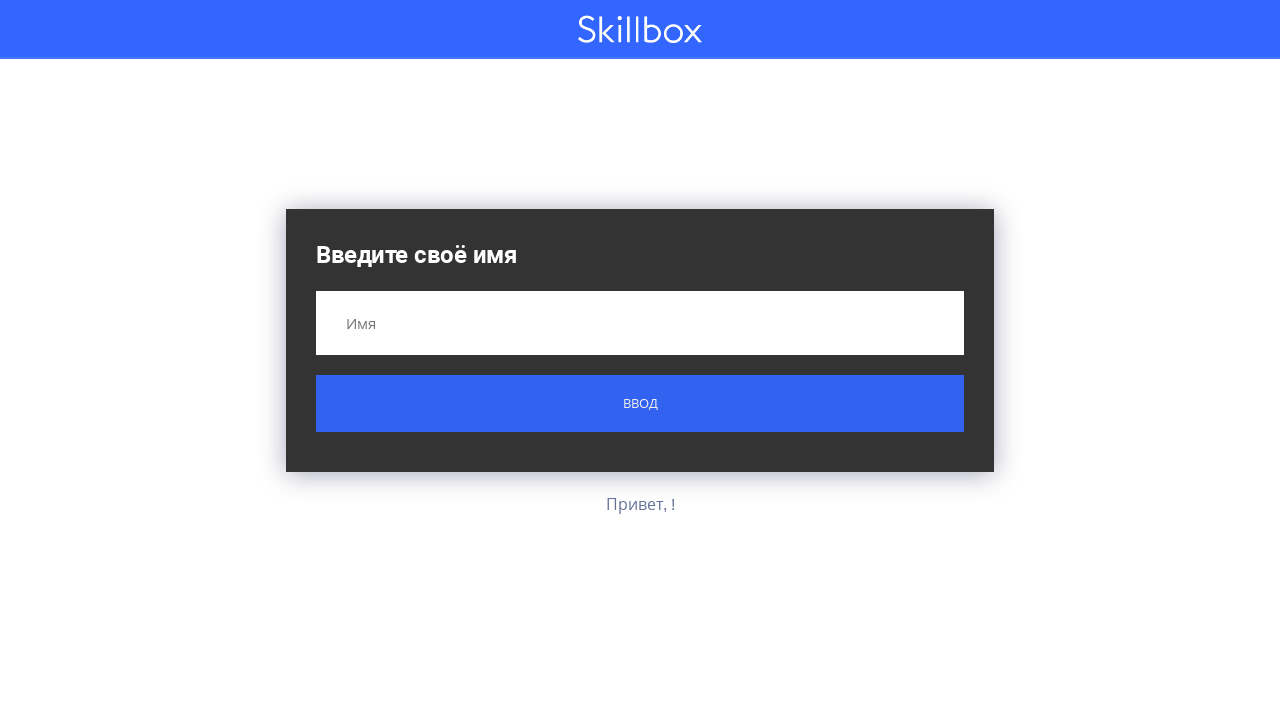

Greeting message appeared after form submission with empty name field
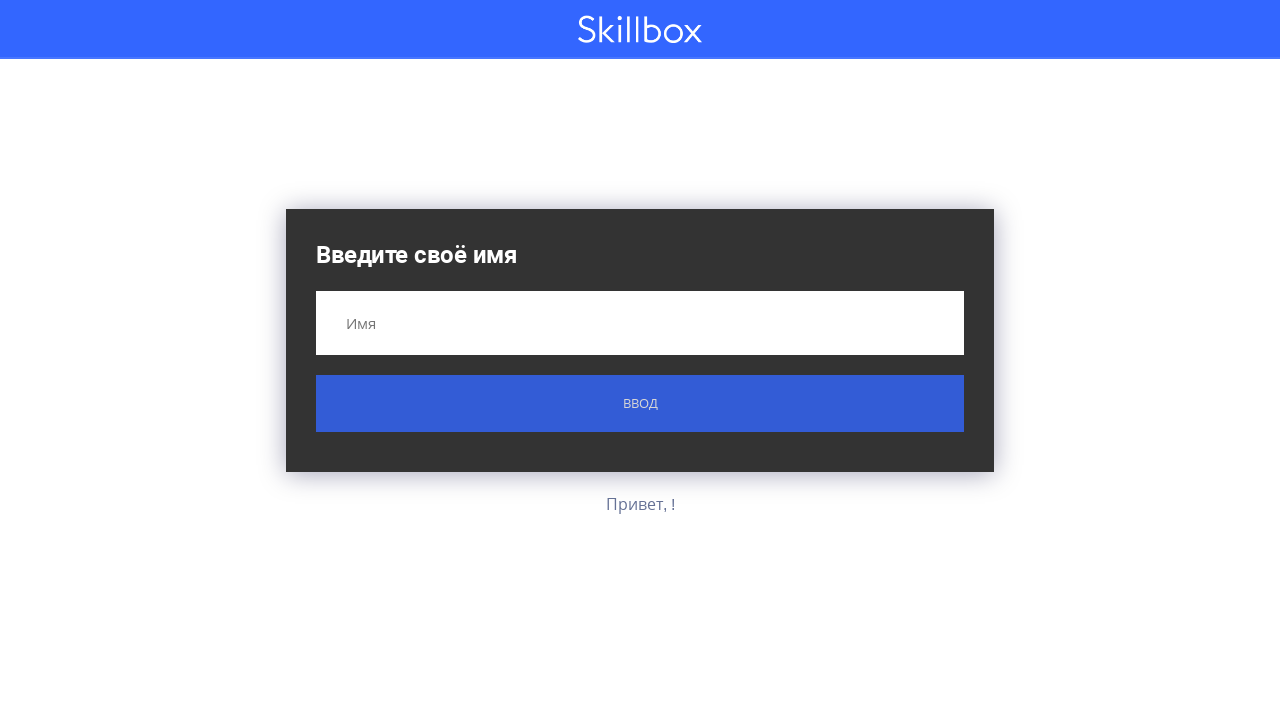

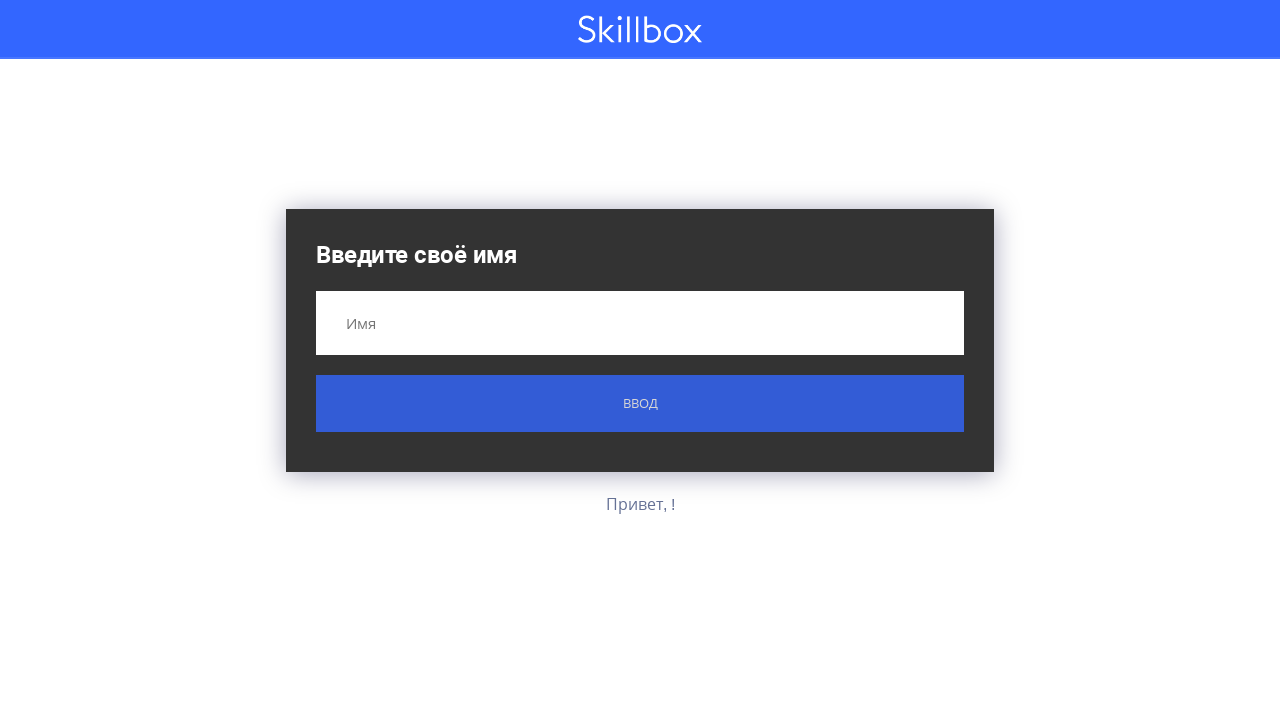